Tests drag-and-drop functionality on jQuery UI demo page by dragging an element and dropping it onto a target element within an iframe

Starting URL: https://jqueryui.com/droppable/

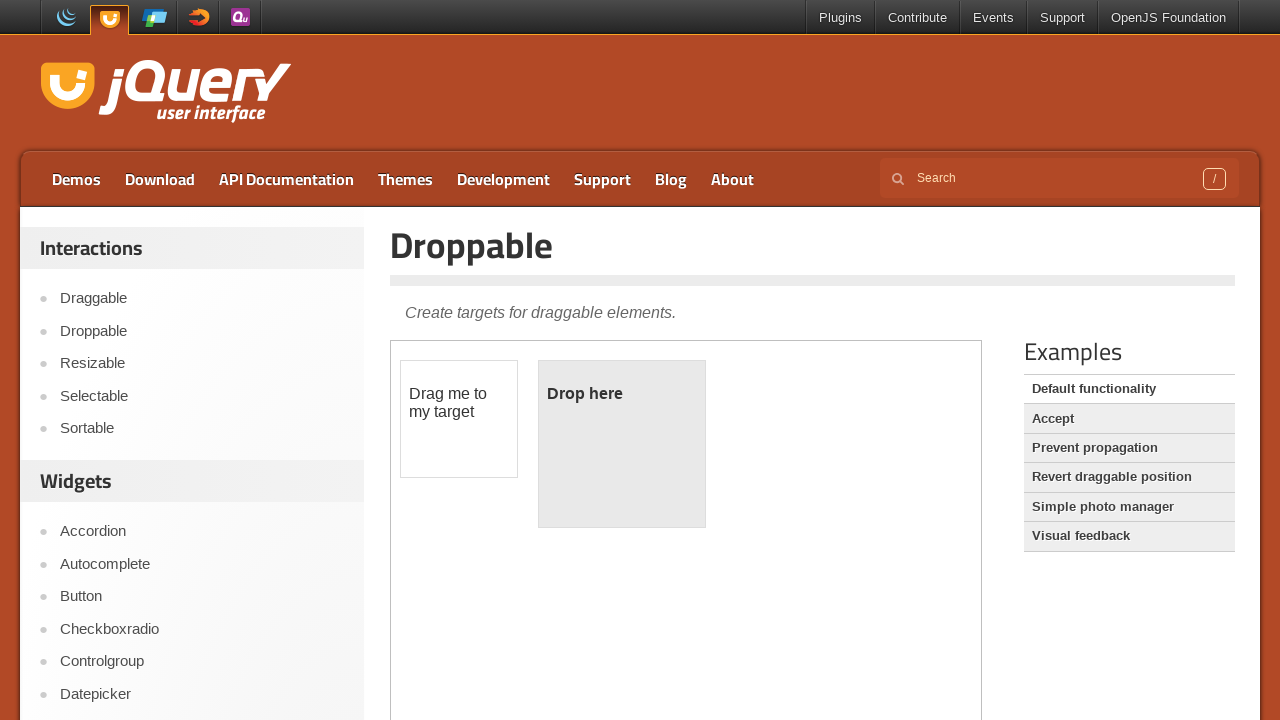

Scrolled to bottom of page to view demo area
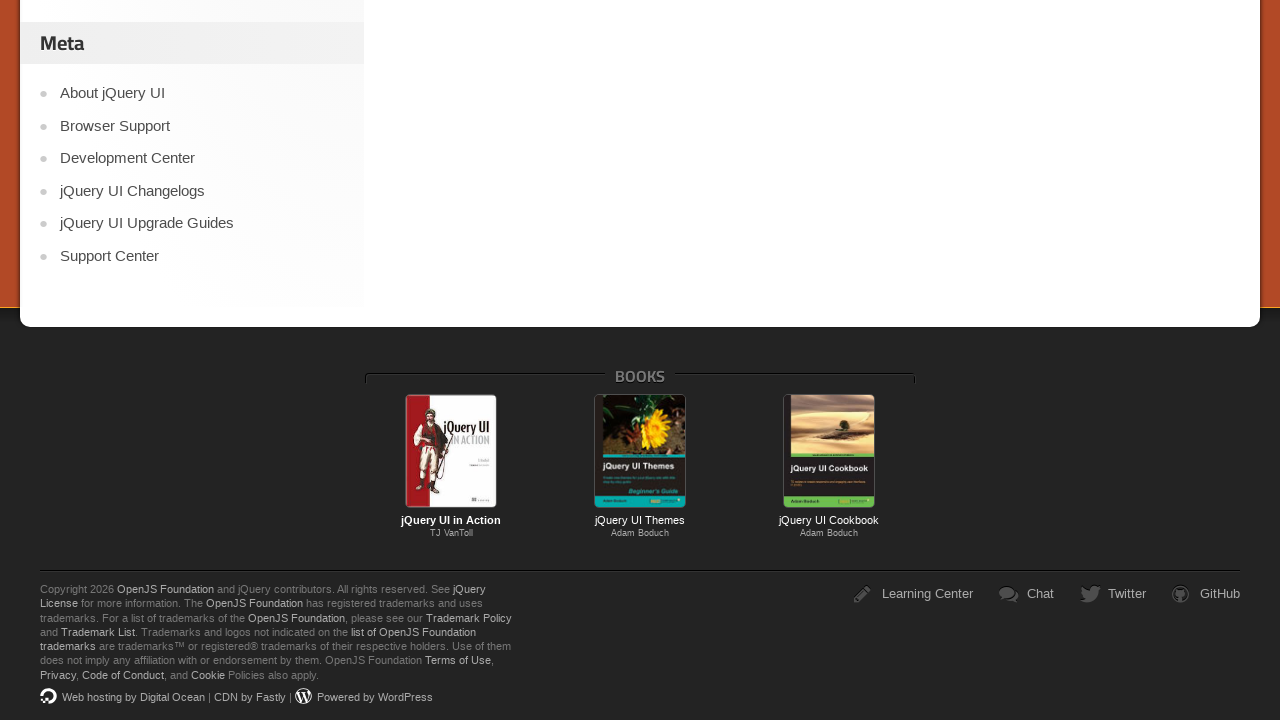

Located the iframe containing drag-and-drop demo
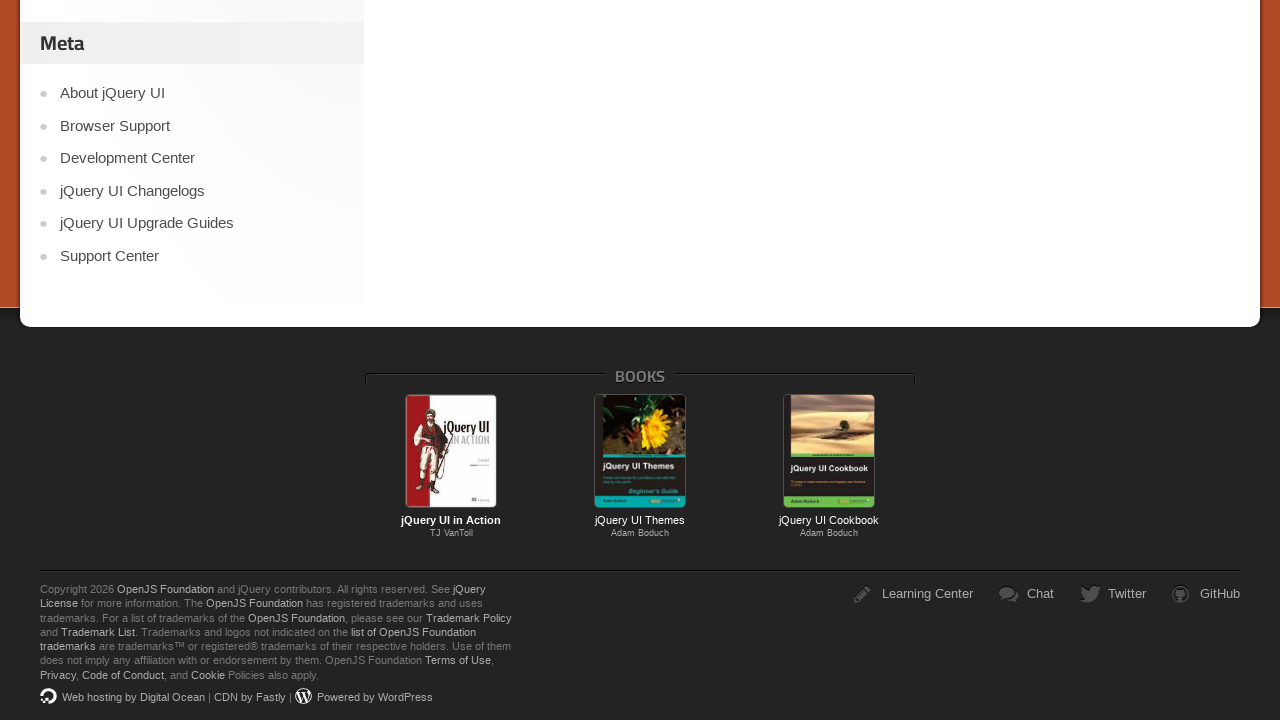

Located draggable element in iframe
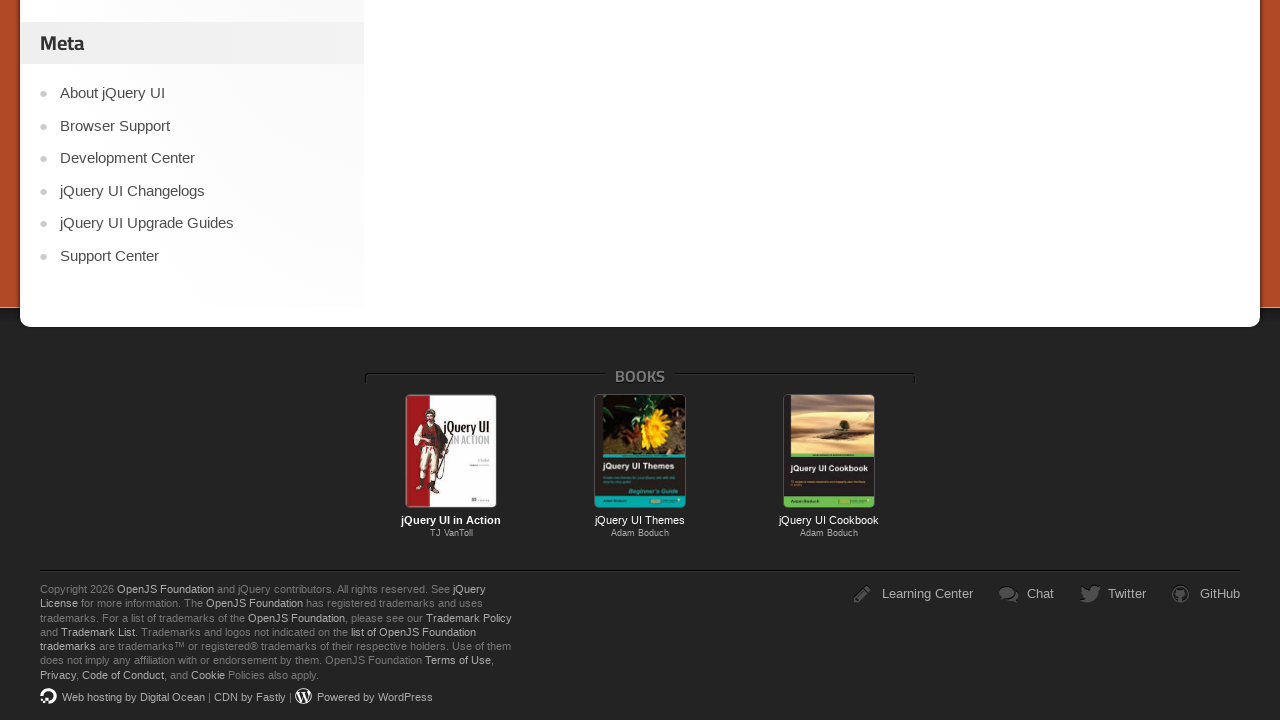

Located droppable target element in iframe
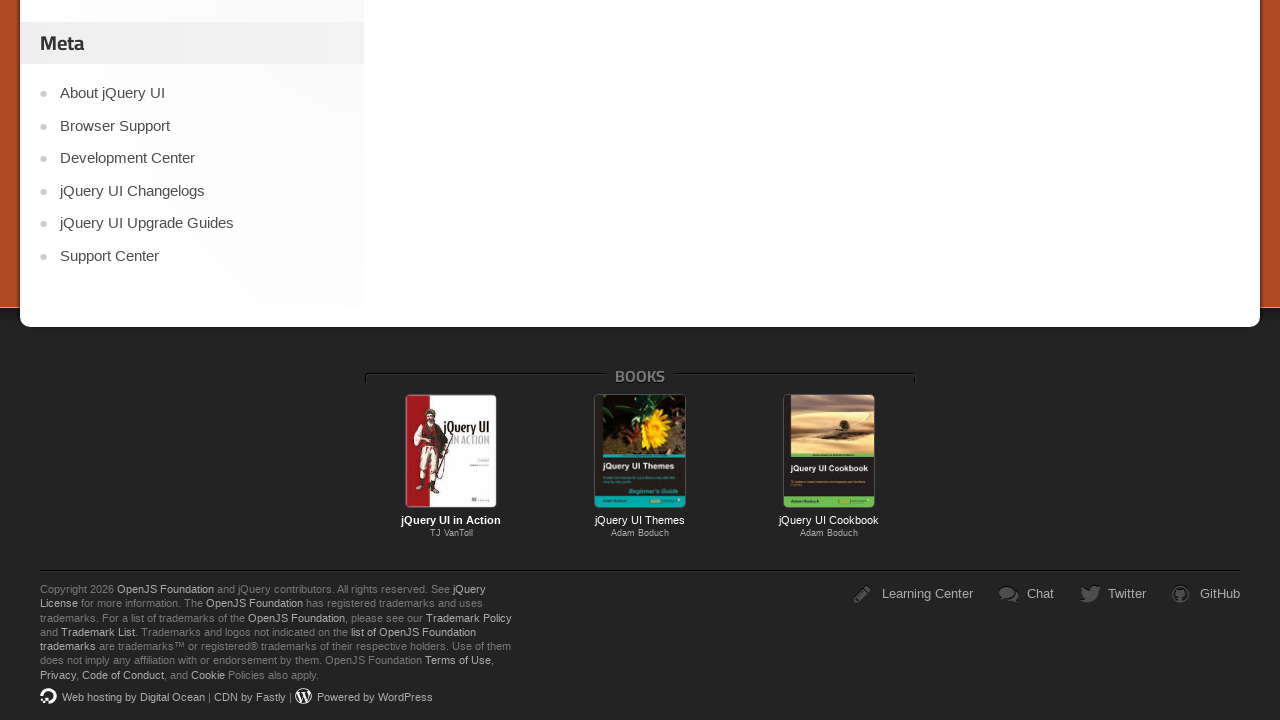

Dragged element onto droppable target at (622, 386)
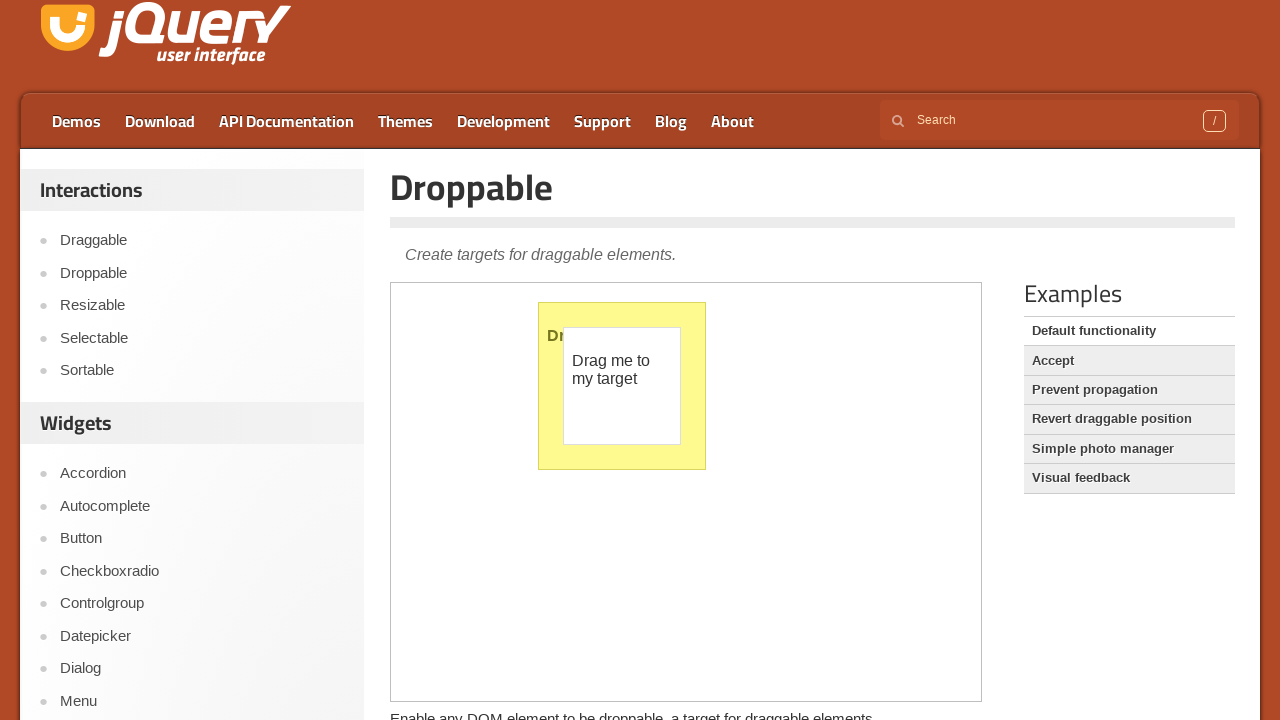

Waited for drag-and-drop animation to complete
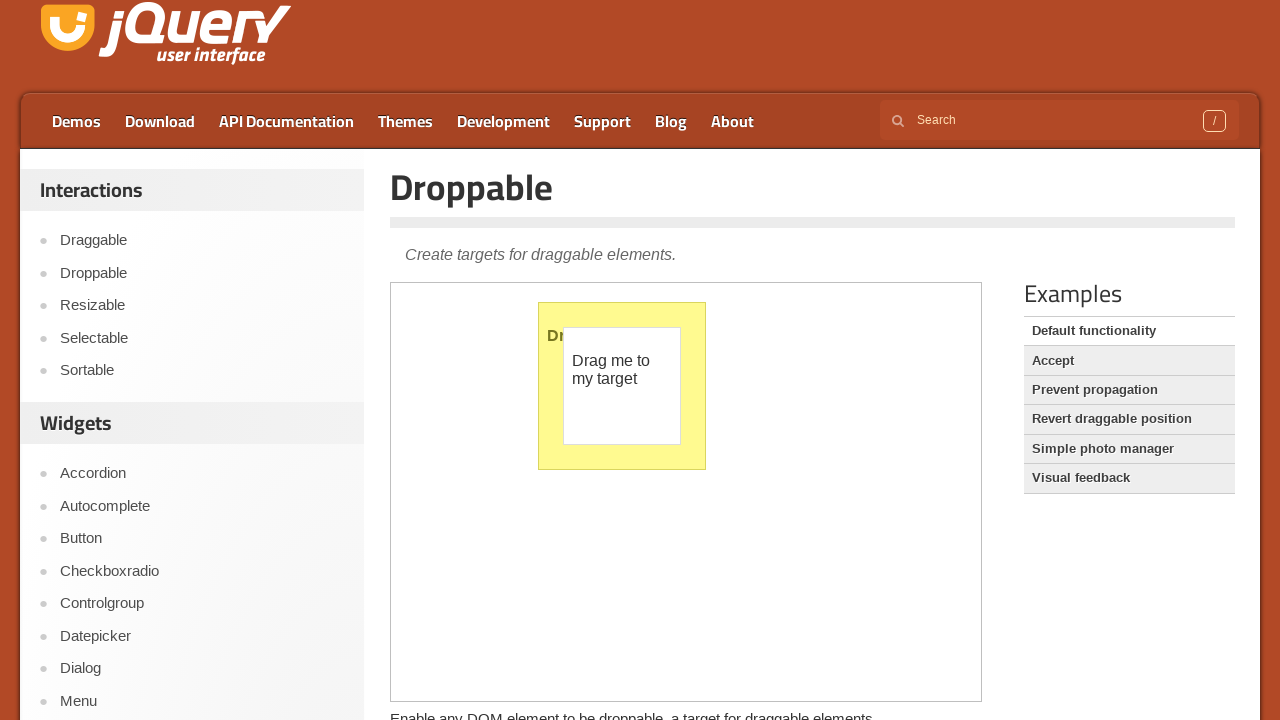

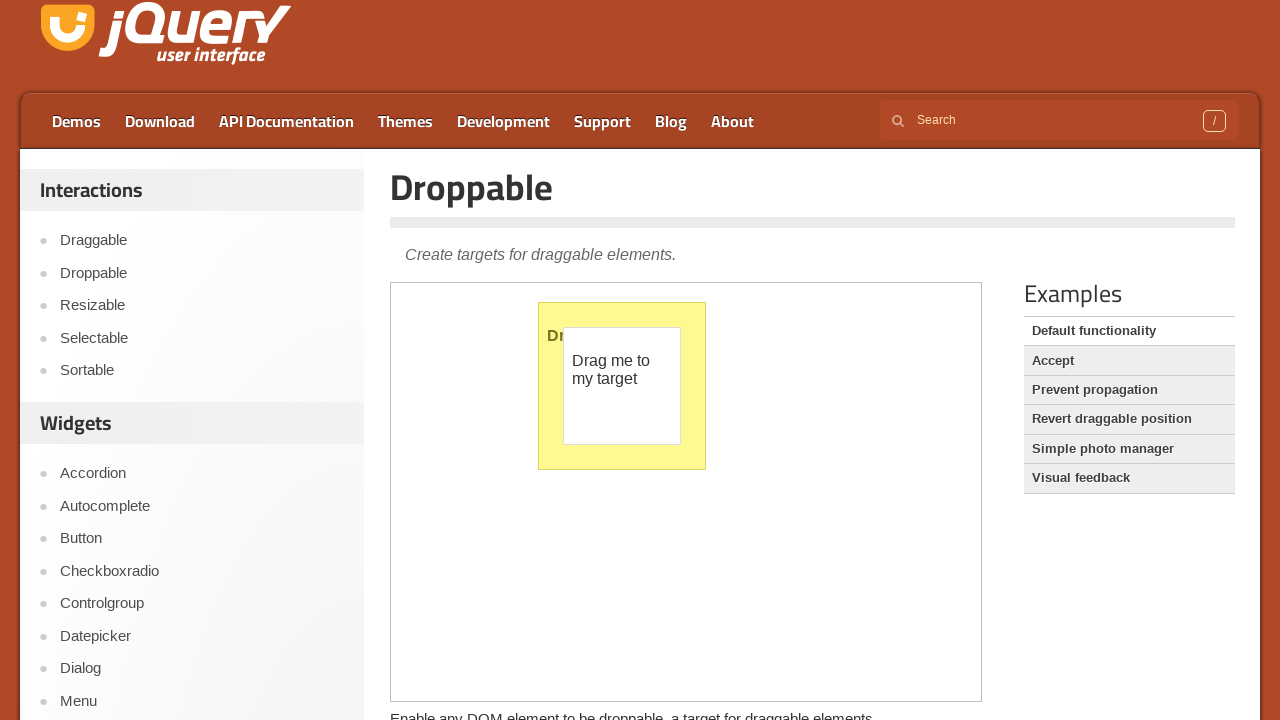